Tests clicking the JS Prompt button, entering text "Sample Prompt", accepting, and verifying the result message

Starting URL: https://the-internet.herokuapp.com/javascript_alerts

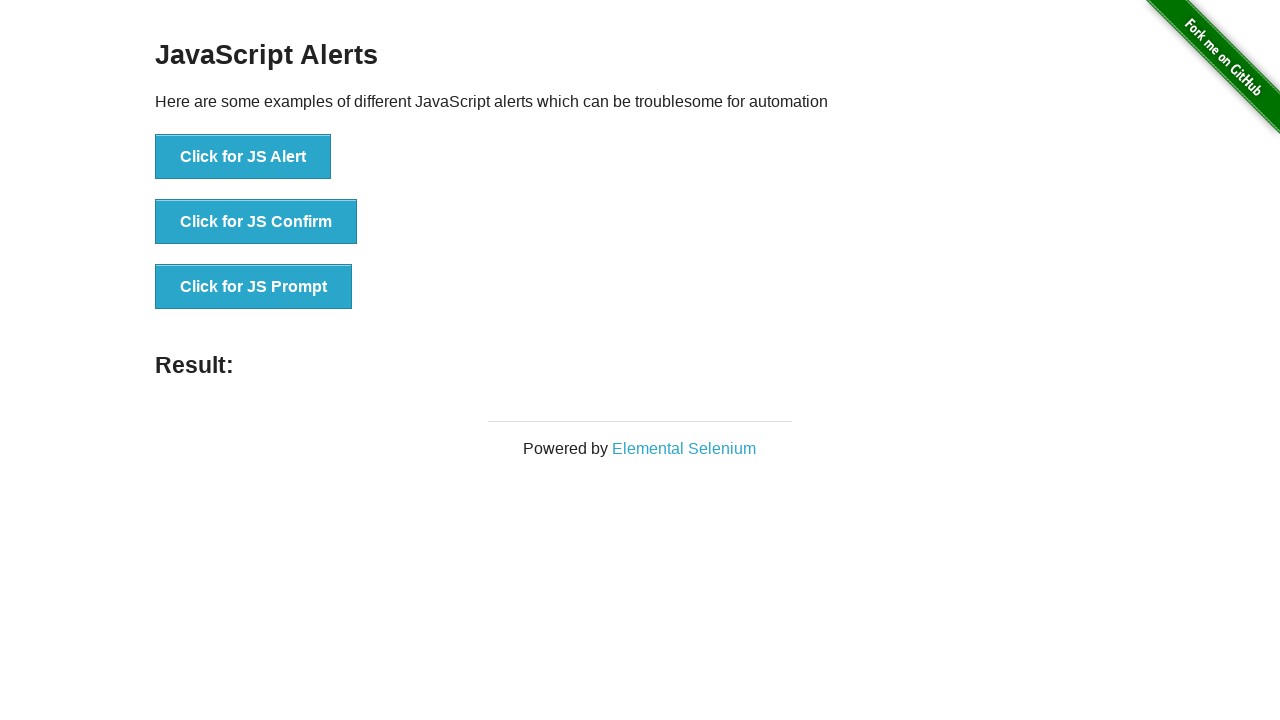

Set up dialog handler to accept prompt with 'Sample Prompt'
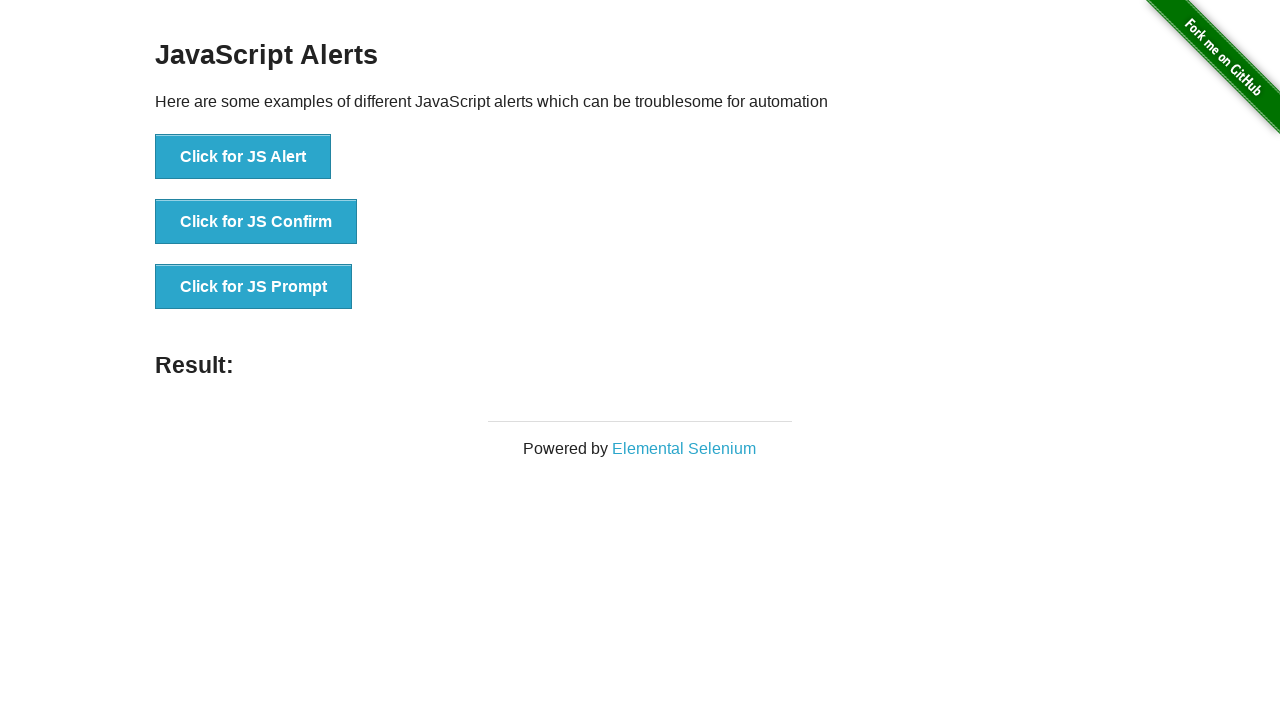

Clicked JS Prompt button at (254, 287) on button[onclick='jsPrompt()']
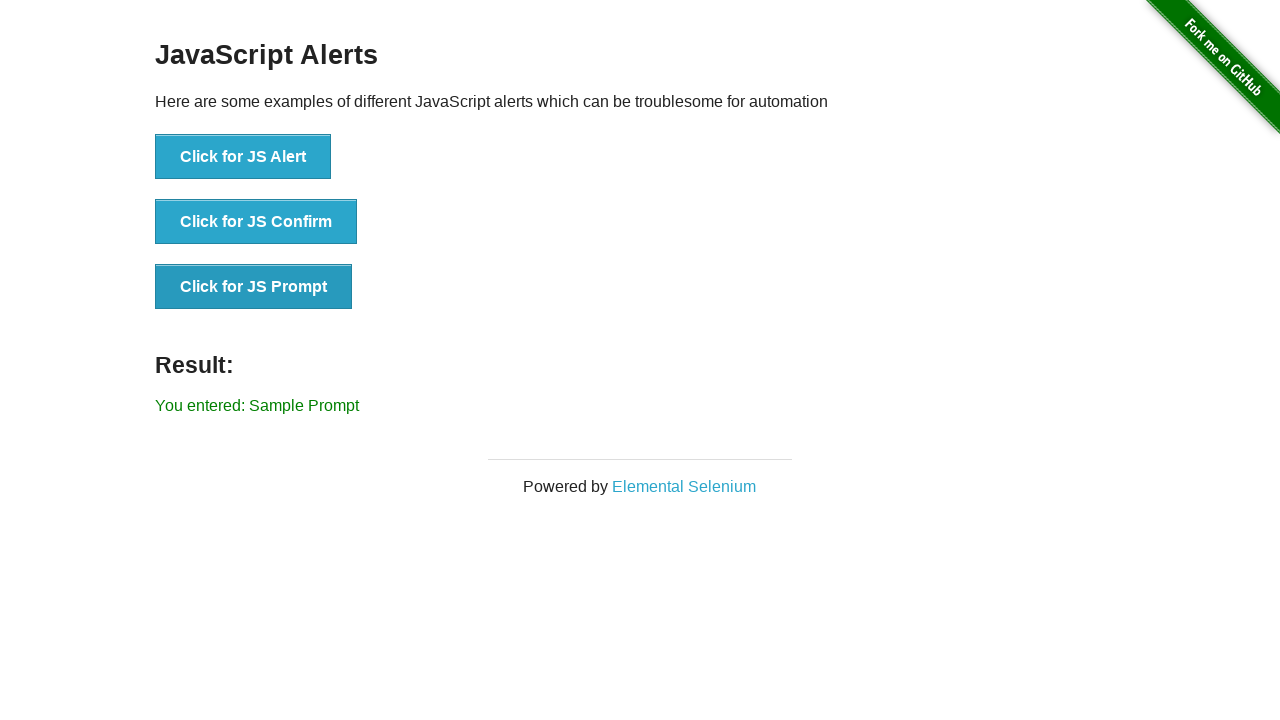

Waited for result message to appear
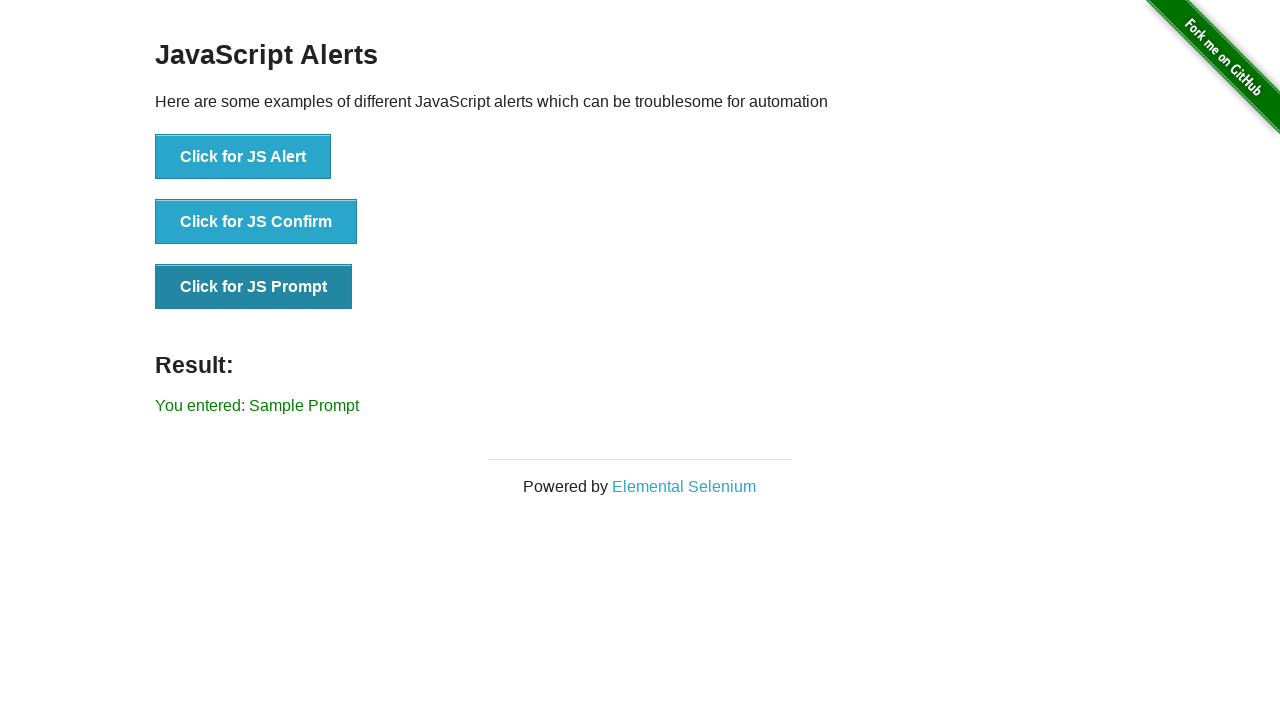

Retrieved result message text
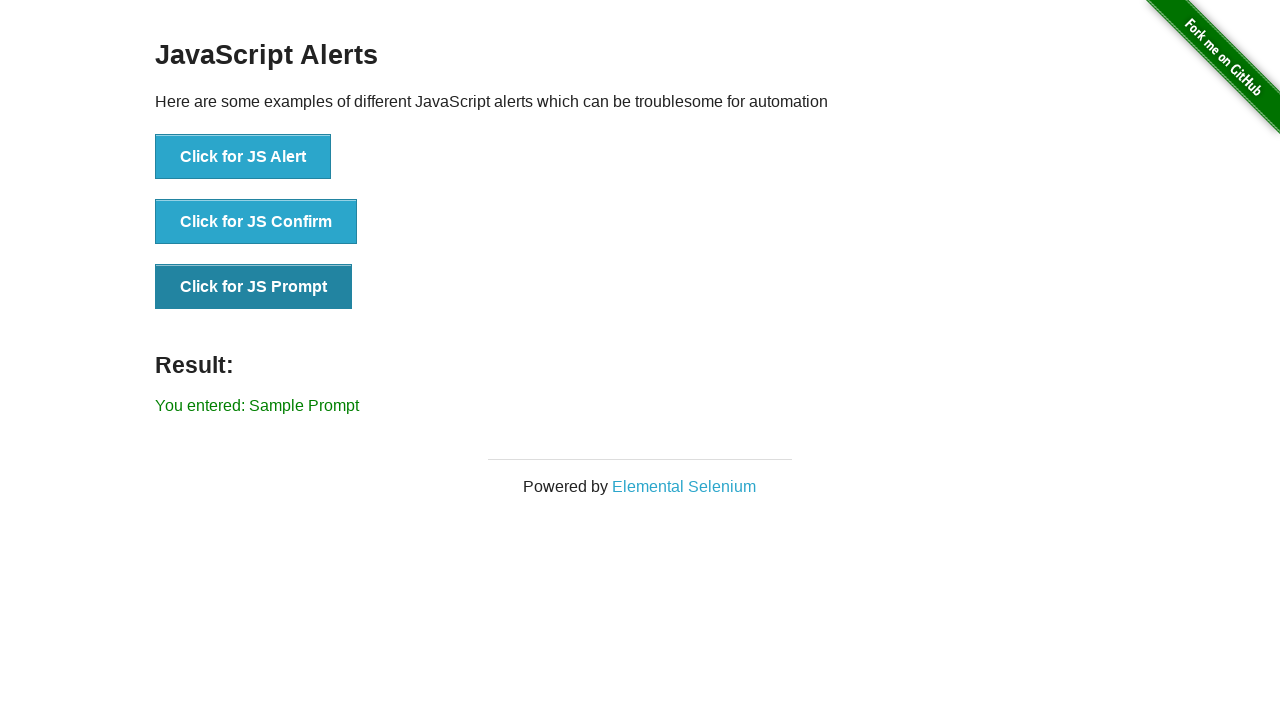

Verified result message equals 'You entered: Sample Prompt'
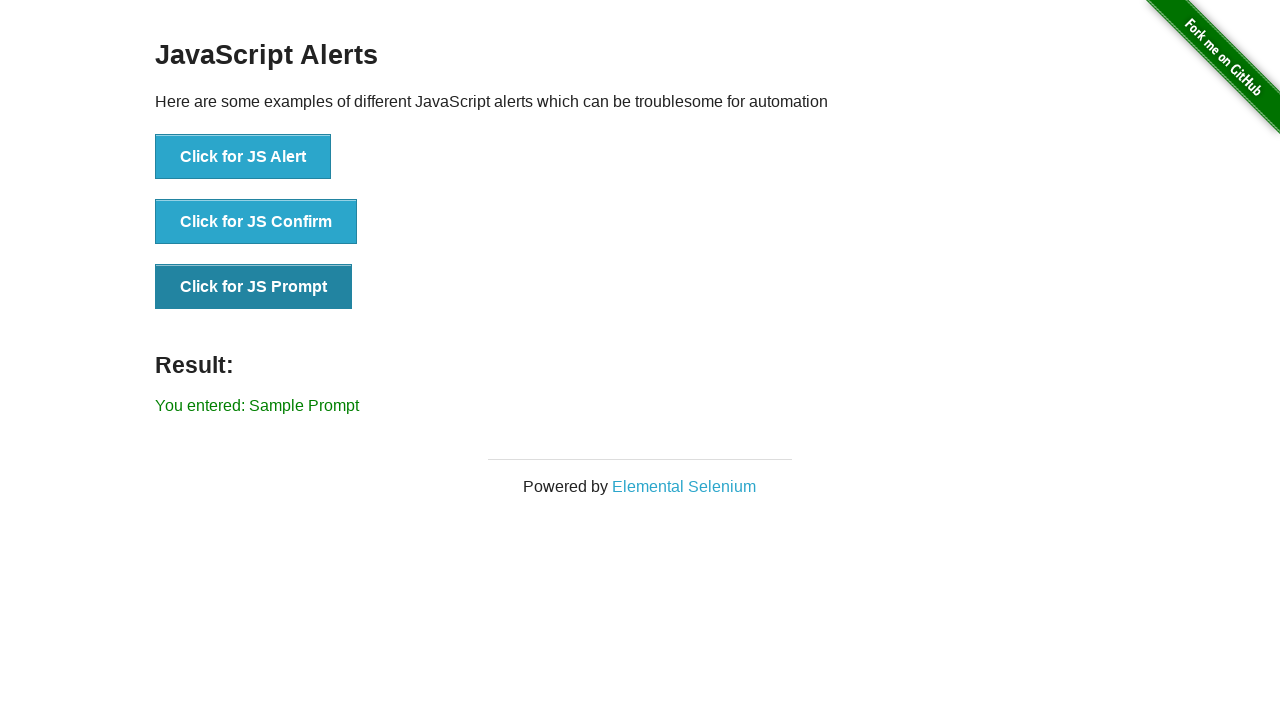

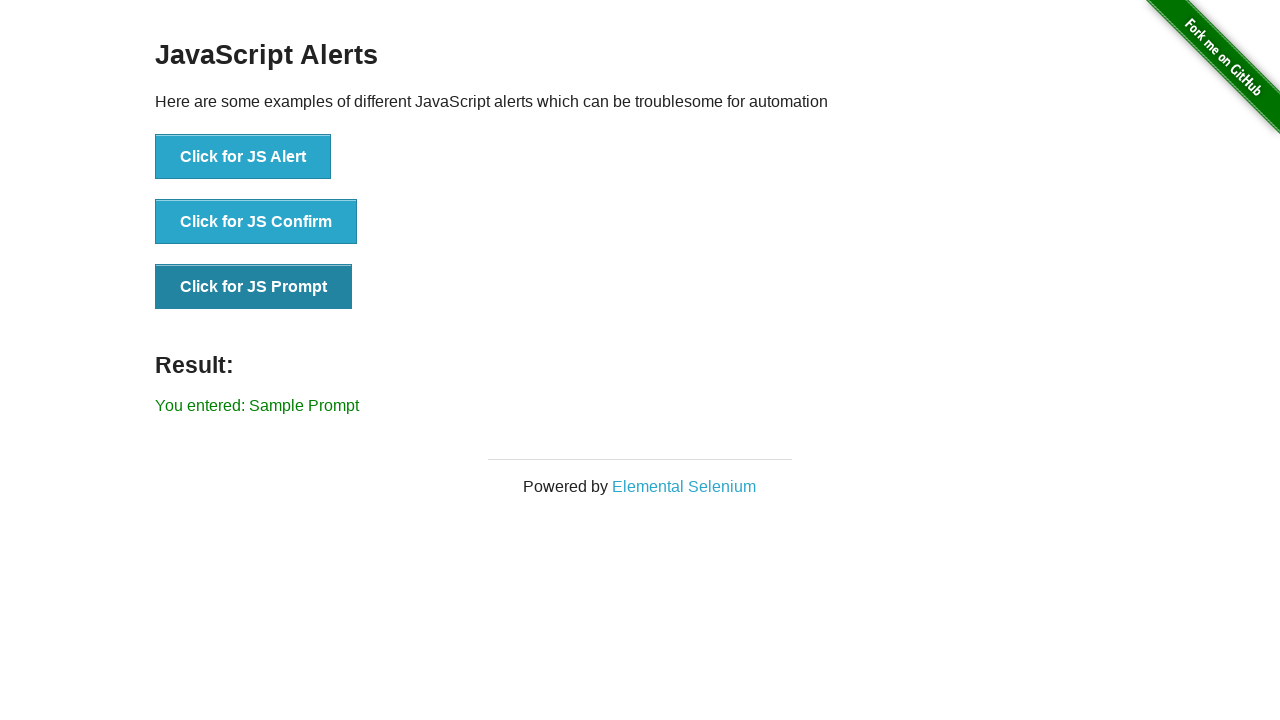